Tests checkbox selection by clicking checkboxes to toggle their selected state

Starting URL: https://kristinek.github.io/site/examples/actions

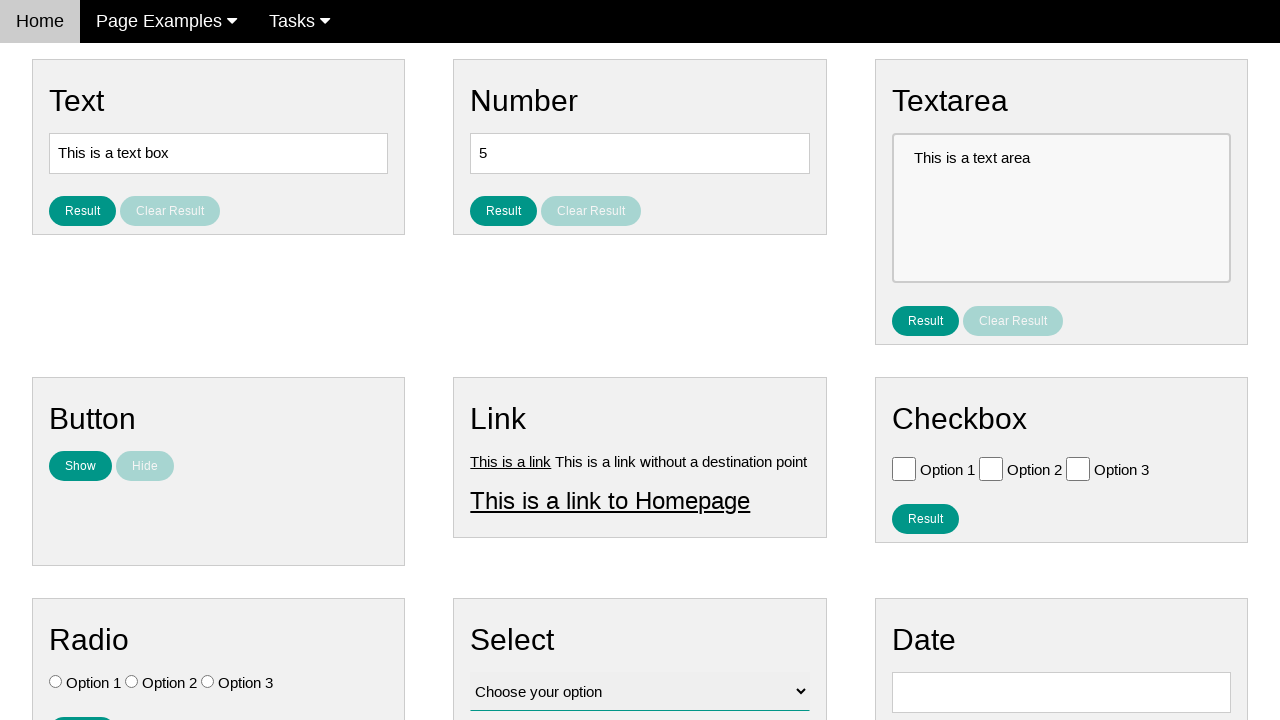

Located all checkboxes on the page
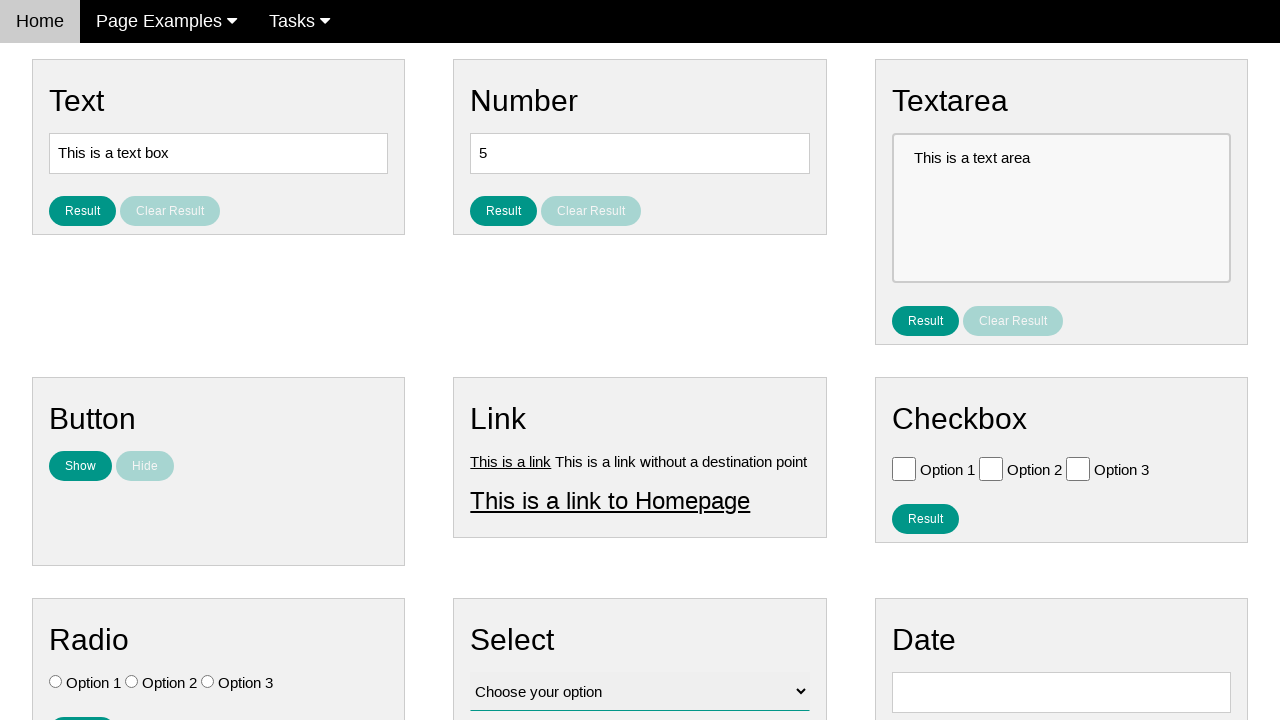

Found 3 checkboxes
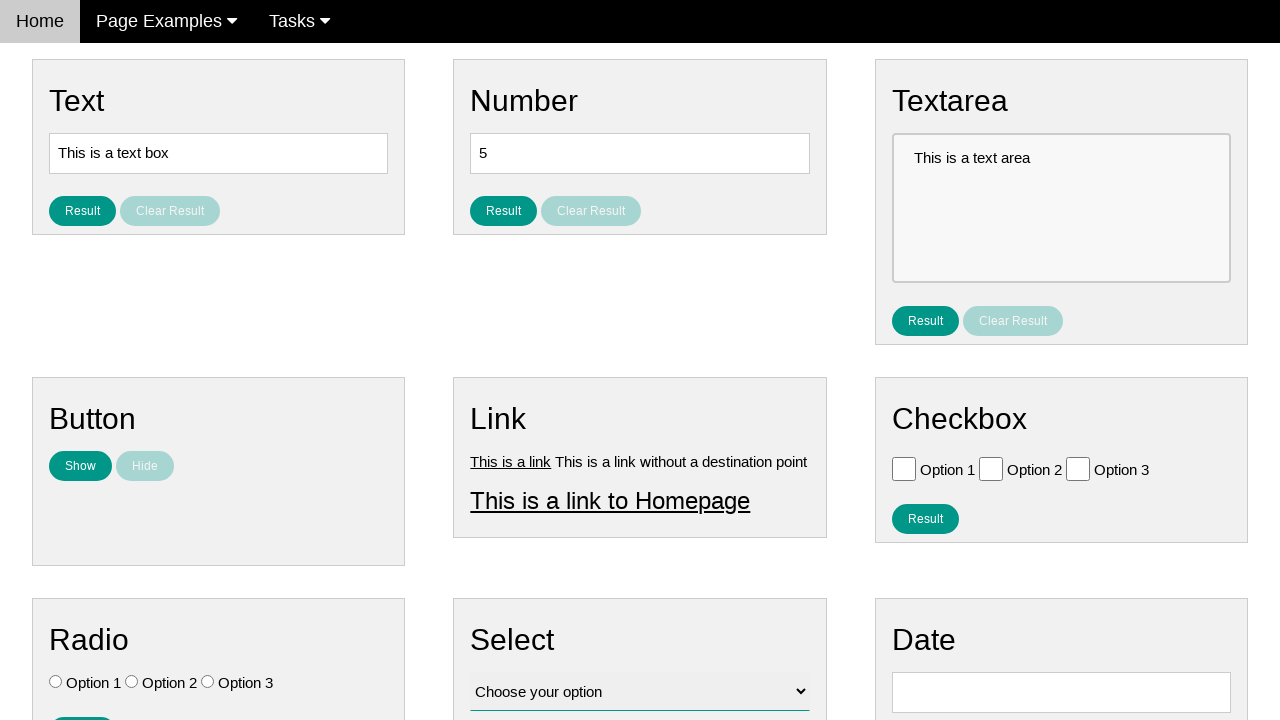

Clicked checkbox 0 to select it at (904, 468) on .w3-check[type='checkbox'] >> nth=0
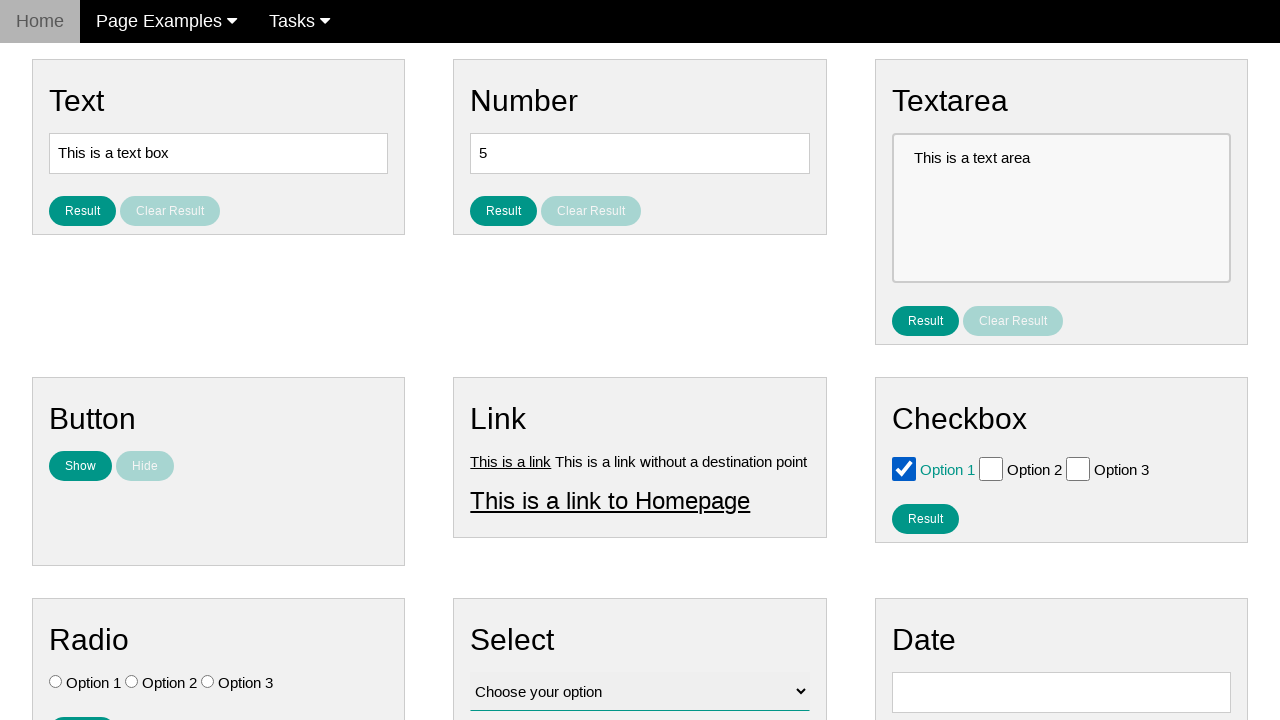

Clicked checkbox 0 again to deselect it at (904, 468) on .w3-check[type='checkbox'] >> nth=0
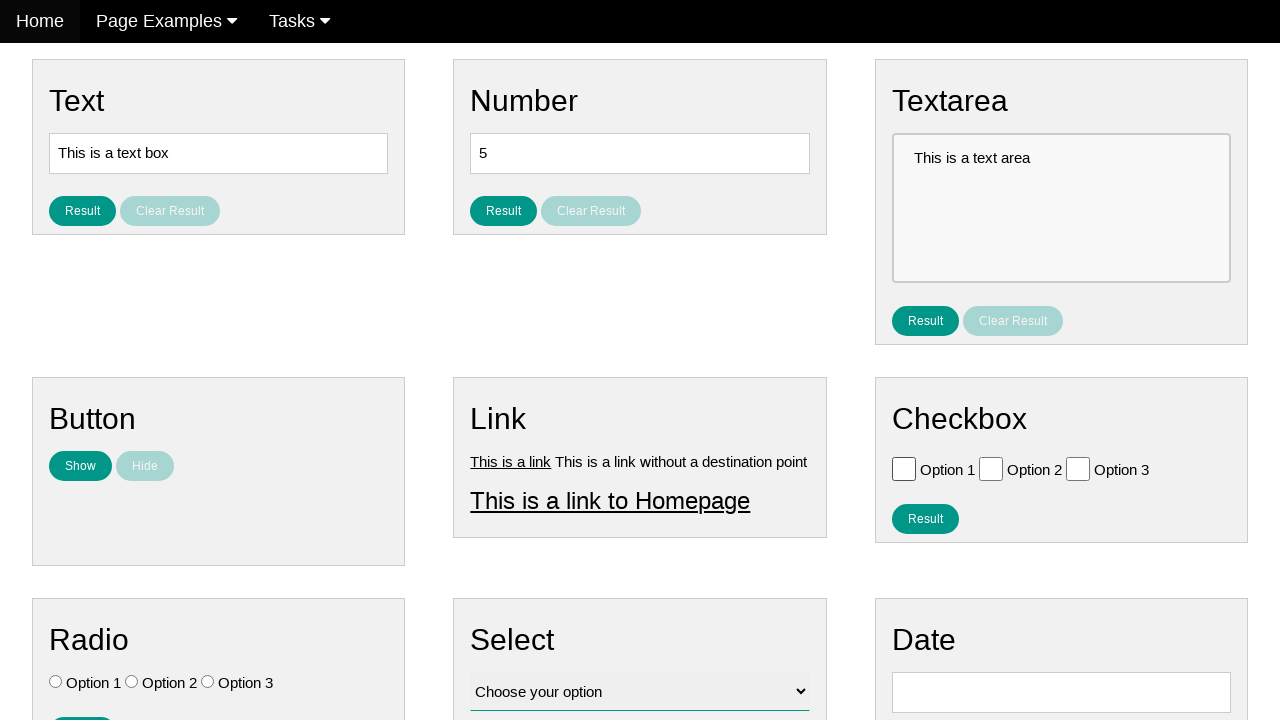

Clicked checkbox 1 to select it at (991, 468) on .w3-check[type='checkbox'] >> nth=1
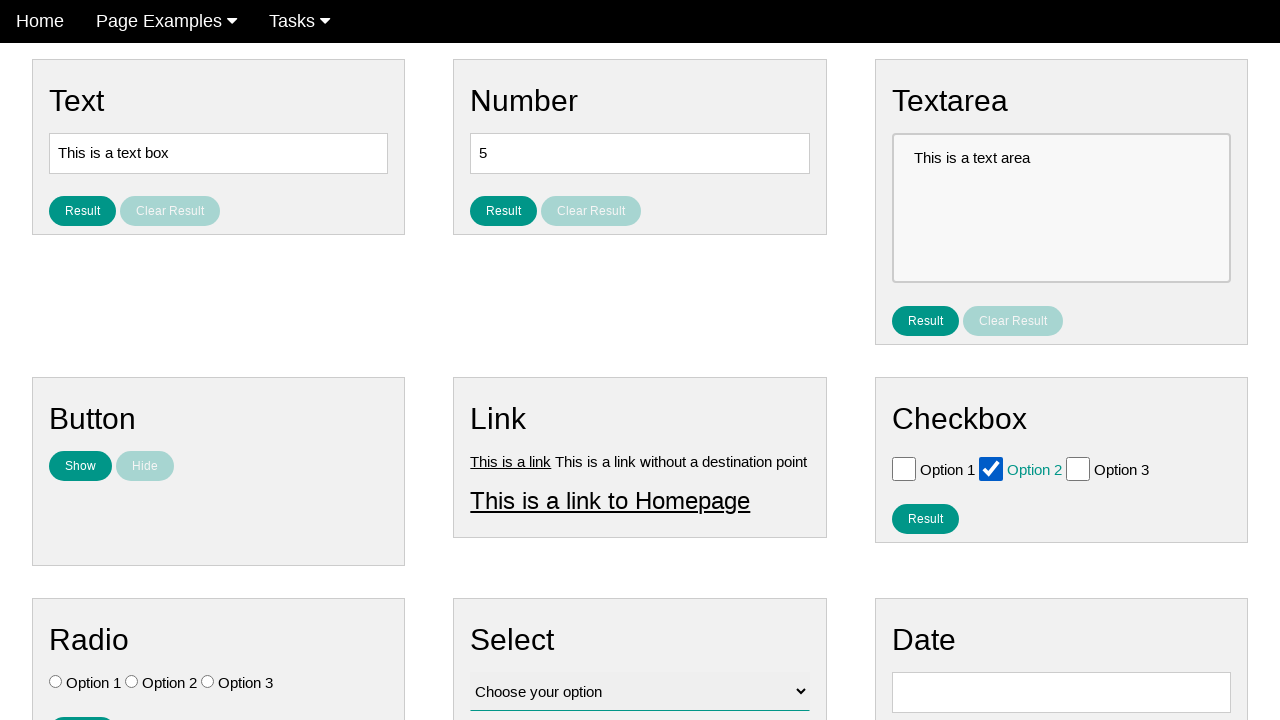

Clicked checkbox 1 again to deselect it at (991, 468) on .w3-check[type='checkbox'] >> nth=1
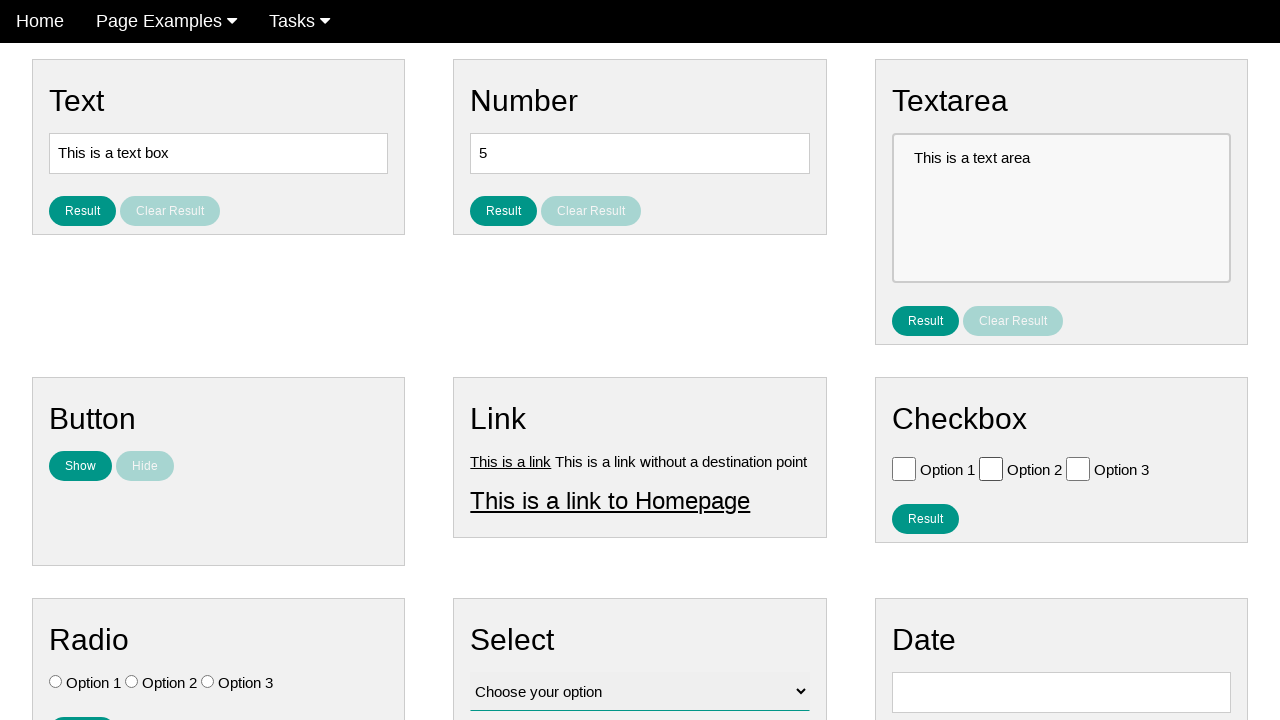

Clicked checkbox 2 to select it at (1078, 468) on .w3-check[type='checkbox'] >> nth=2
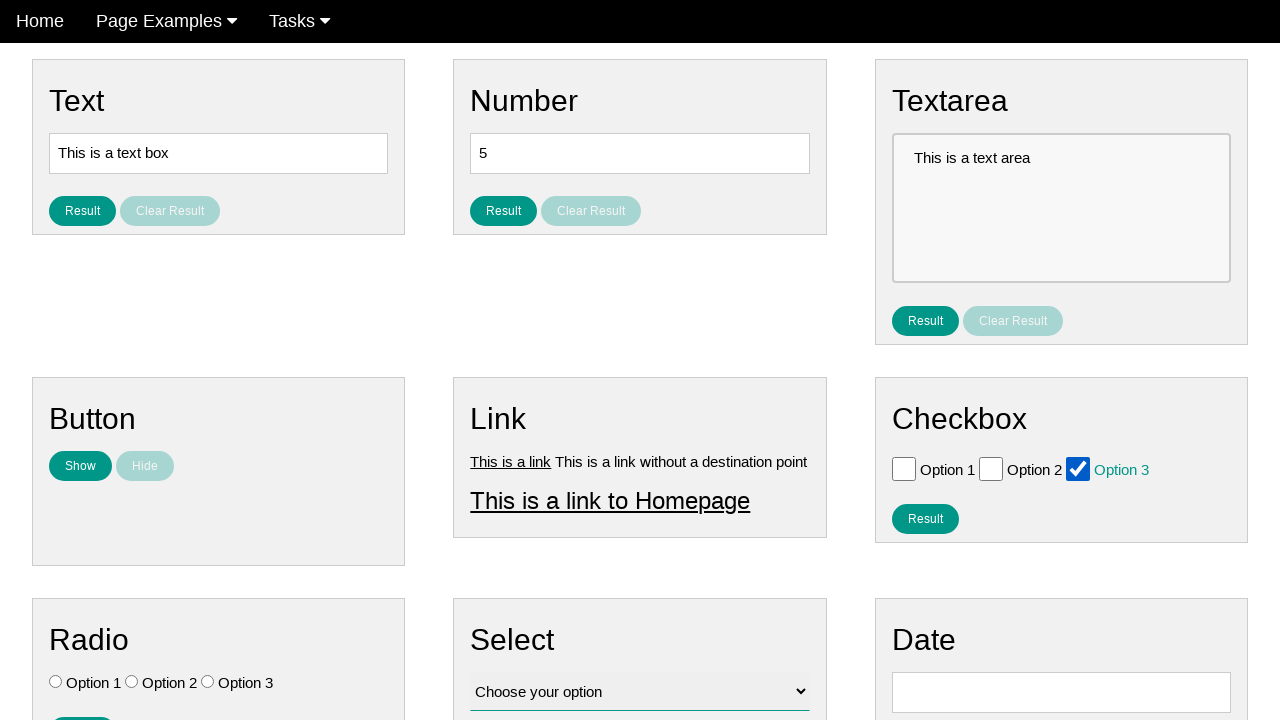

Clicked checkbox 2 again to deselect it at (1078, 468) on .w3-check[type='checkbox'] >> nth=2
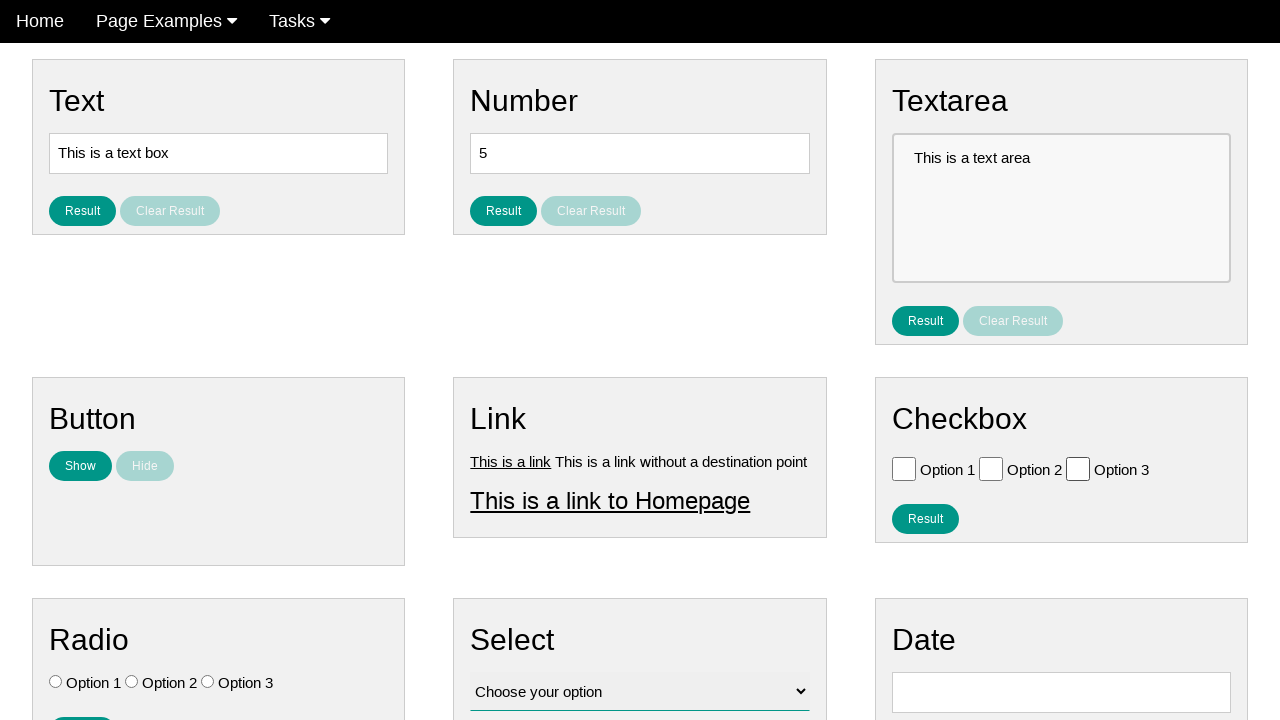

Located checkbox with Option 3 value
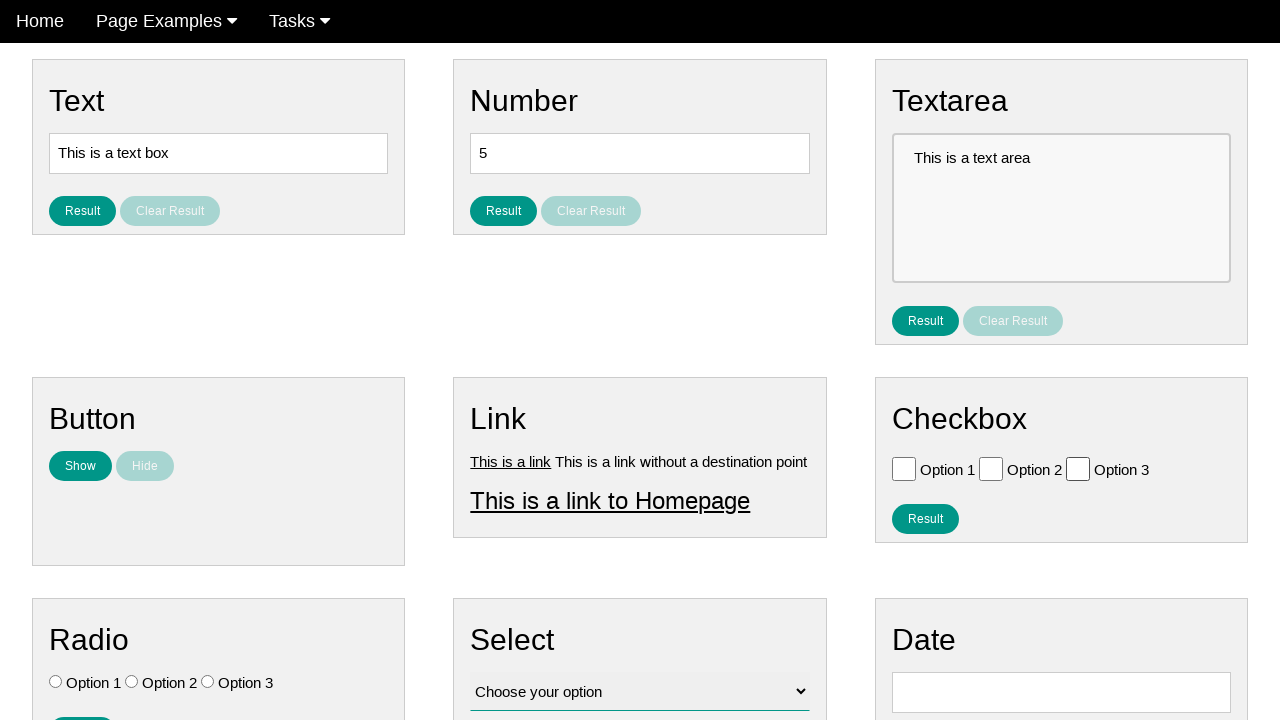

Clicked Option 3 checkbox to select it at (1078, 468) on .w3-check[value='Option 3'][type='checkbox']
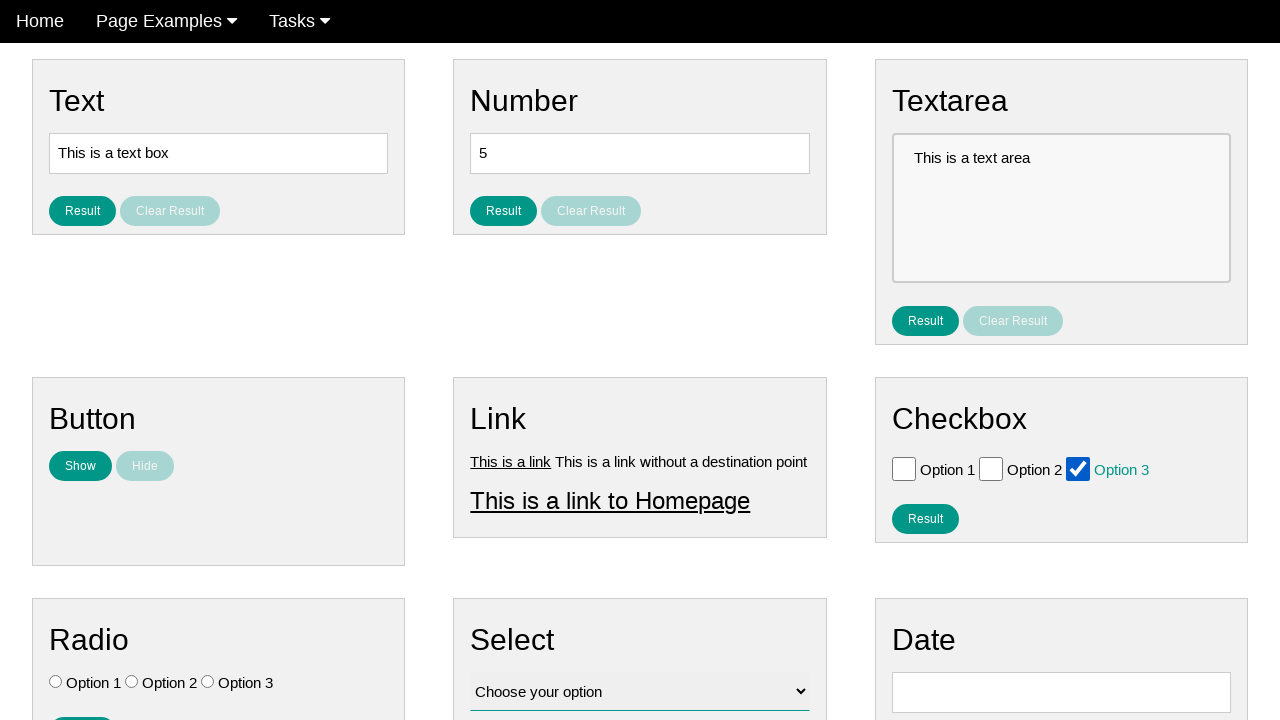

Verified that Option 3 checkbox is checked
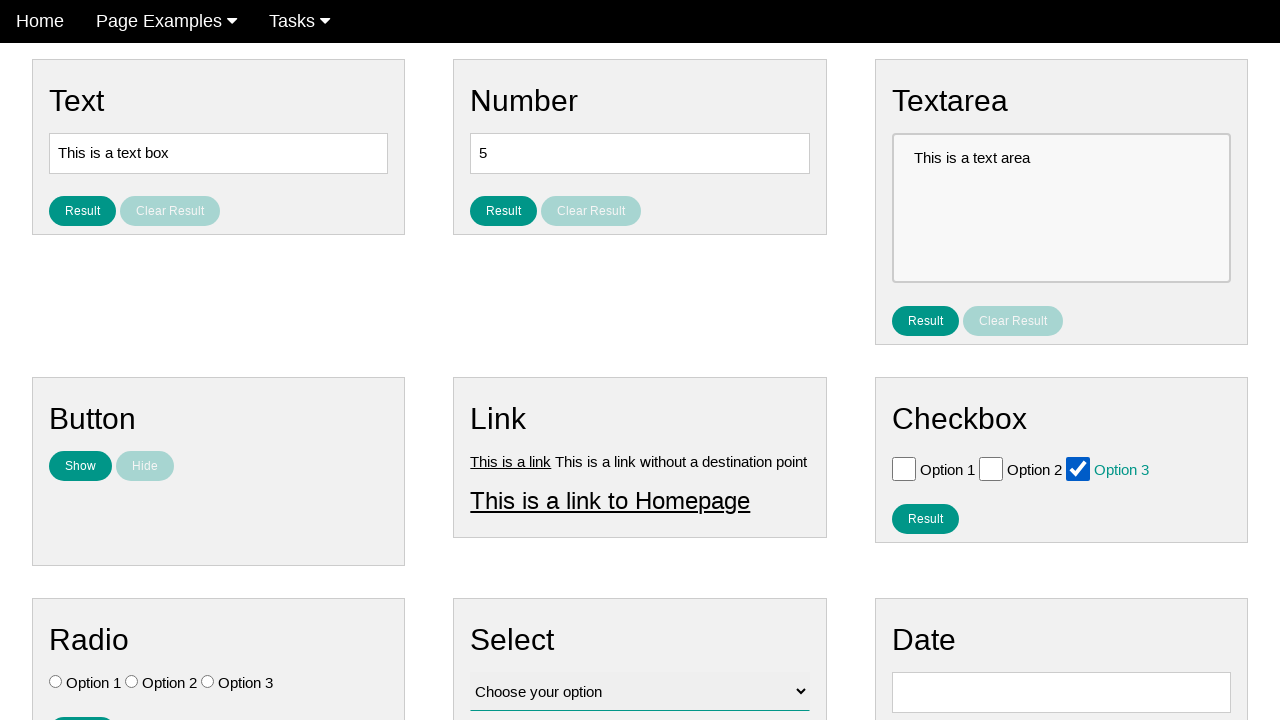

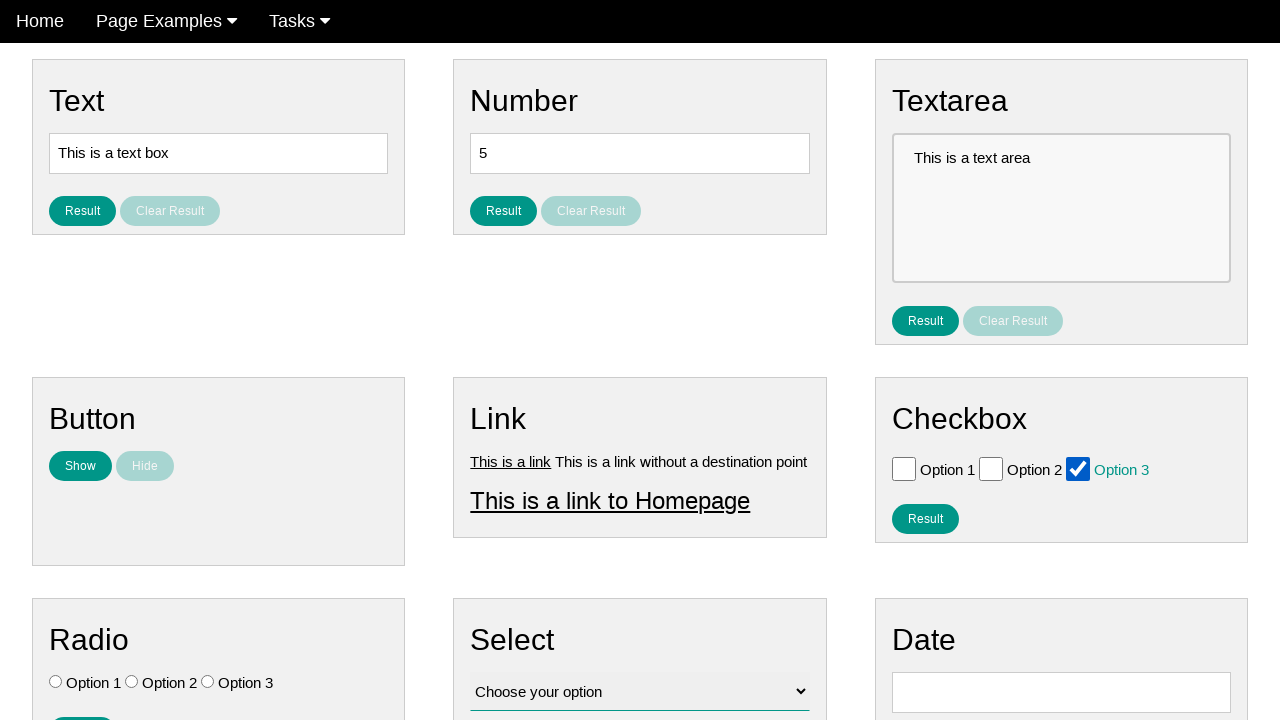